Tests mouse right-click (context click) functionality on the jQuery UI slider demo page by switching to the demo iframe and performing a context click on the slider handle element.

Starting URL: https://jqueryui.com/slider/

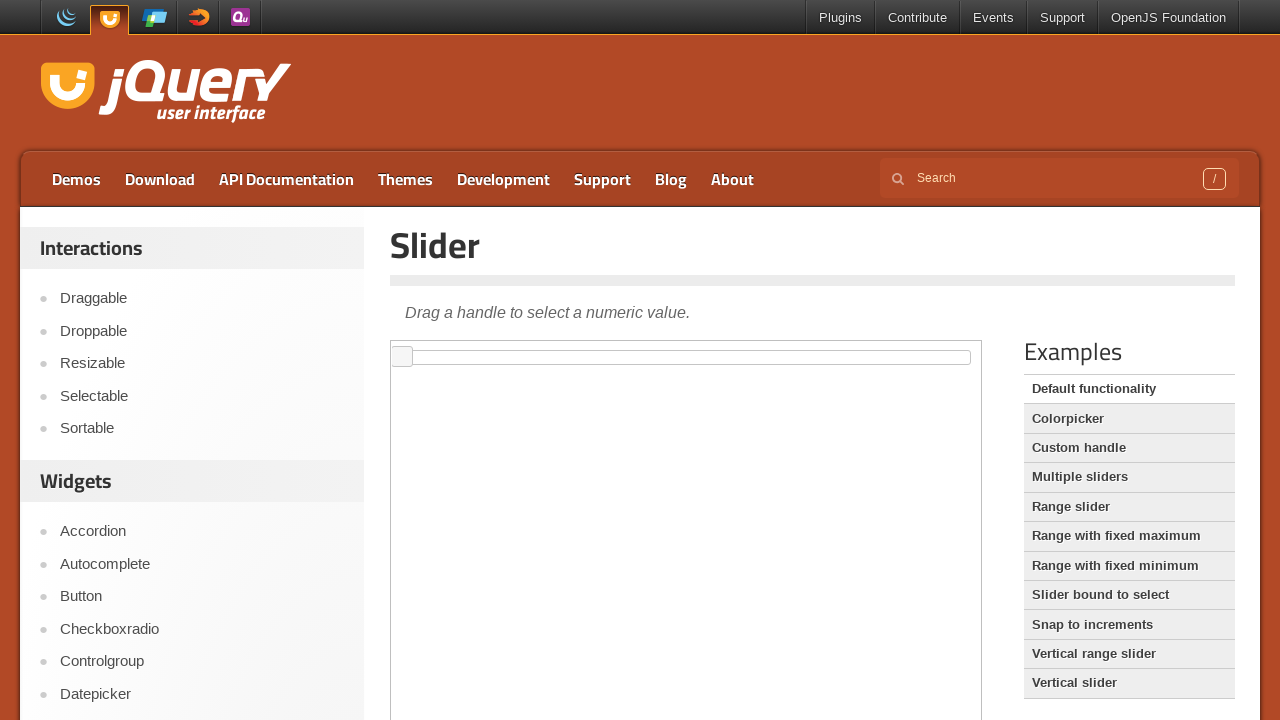

Waited for demo iframe to load
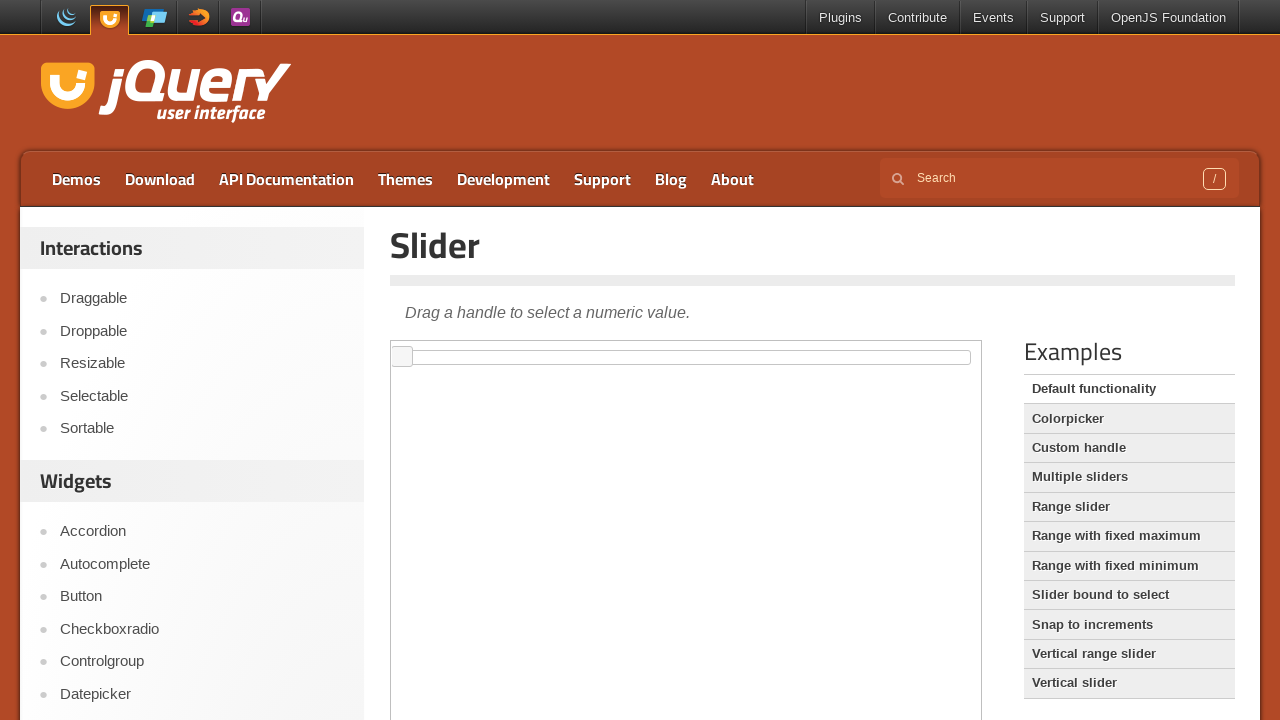

Located the demo iframe
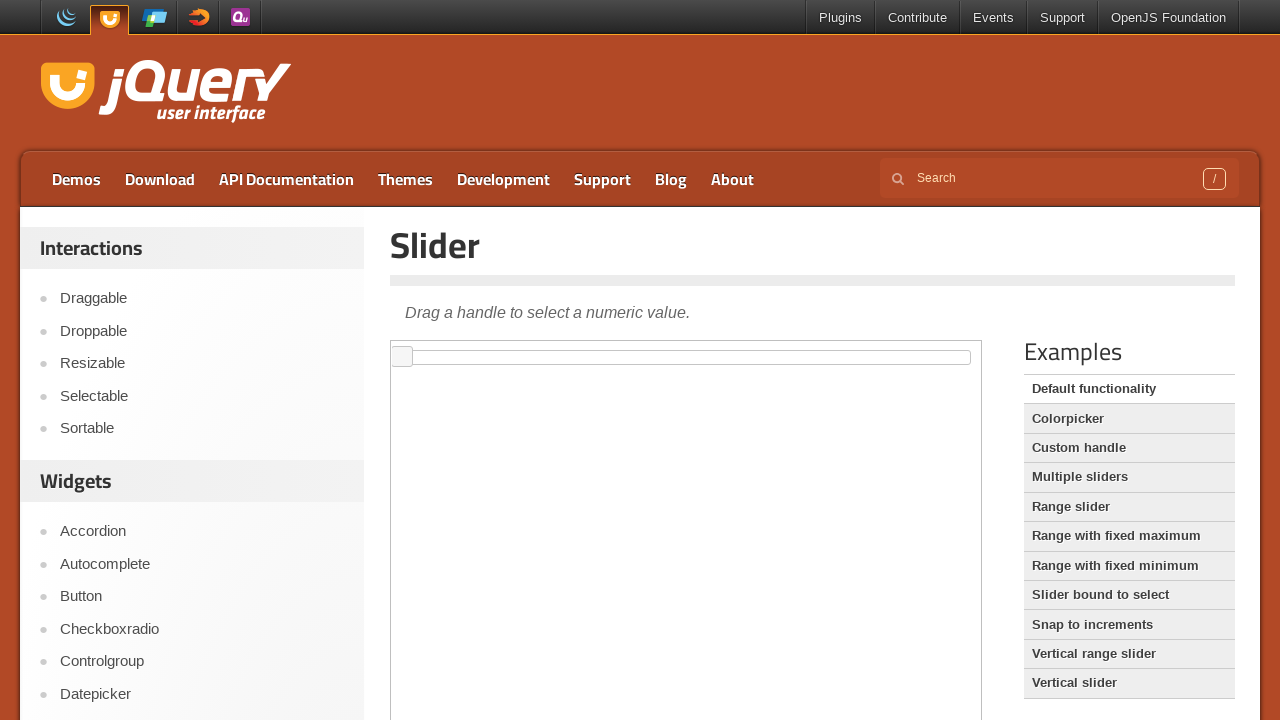

Located the slider handle element
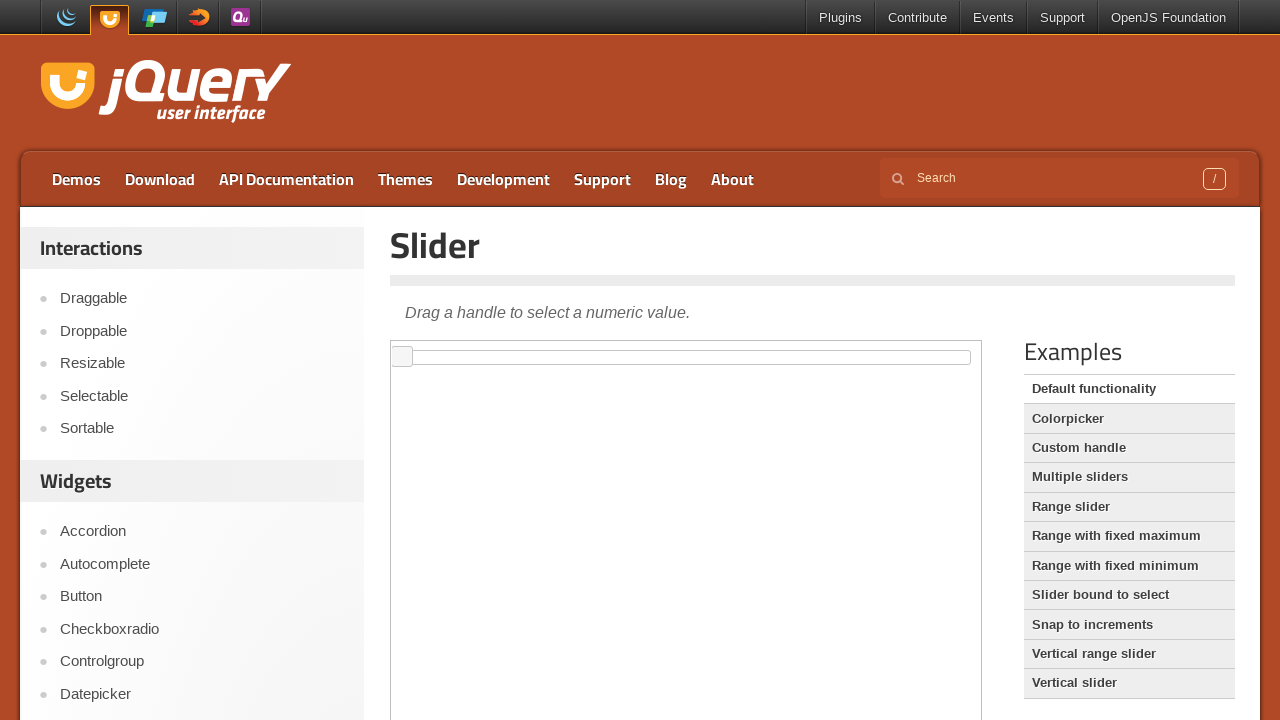

Waited for the slider handle element to be ready
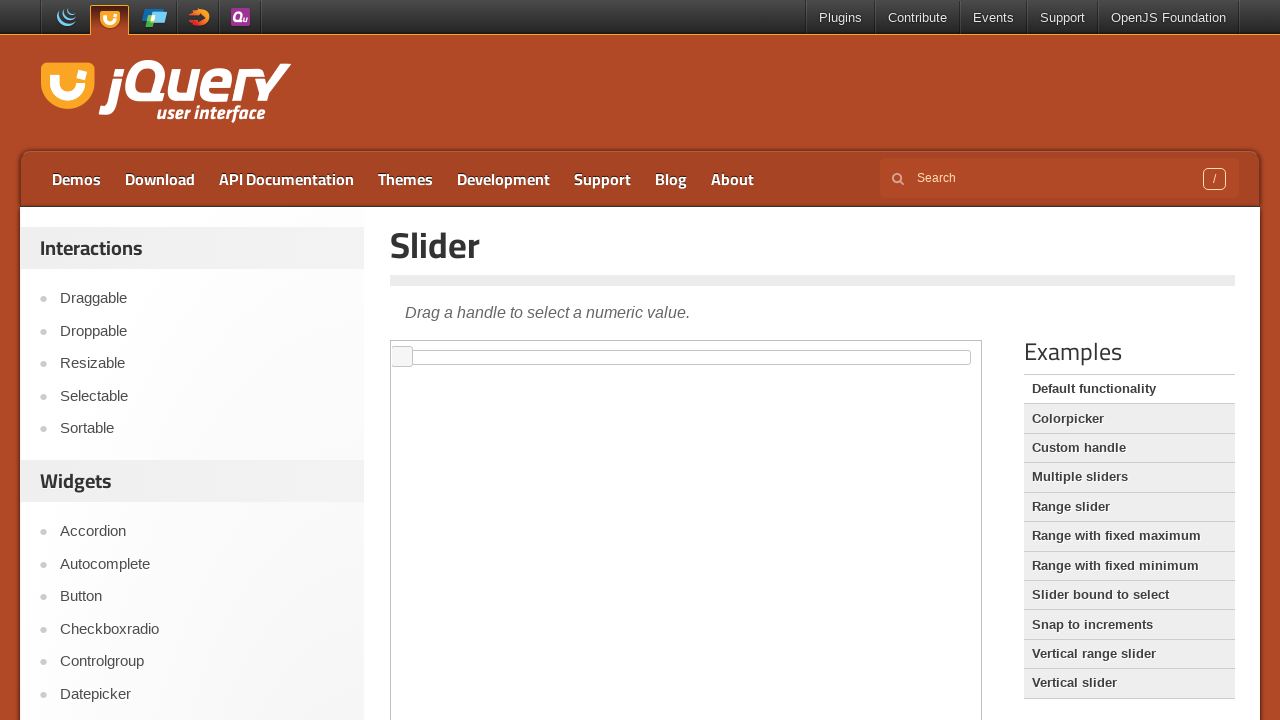

Performed right-click (context click) on the slider handle at (402, 357) on iframe.demo-frame >> internal:control=enter-frame >> span[tabindex='0']
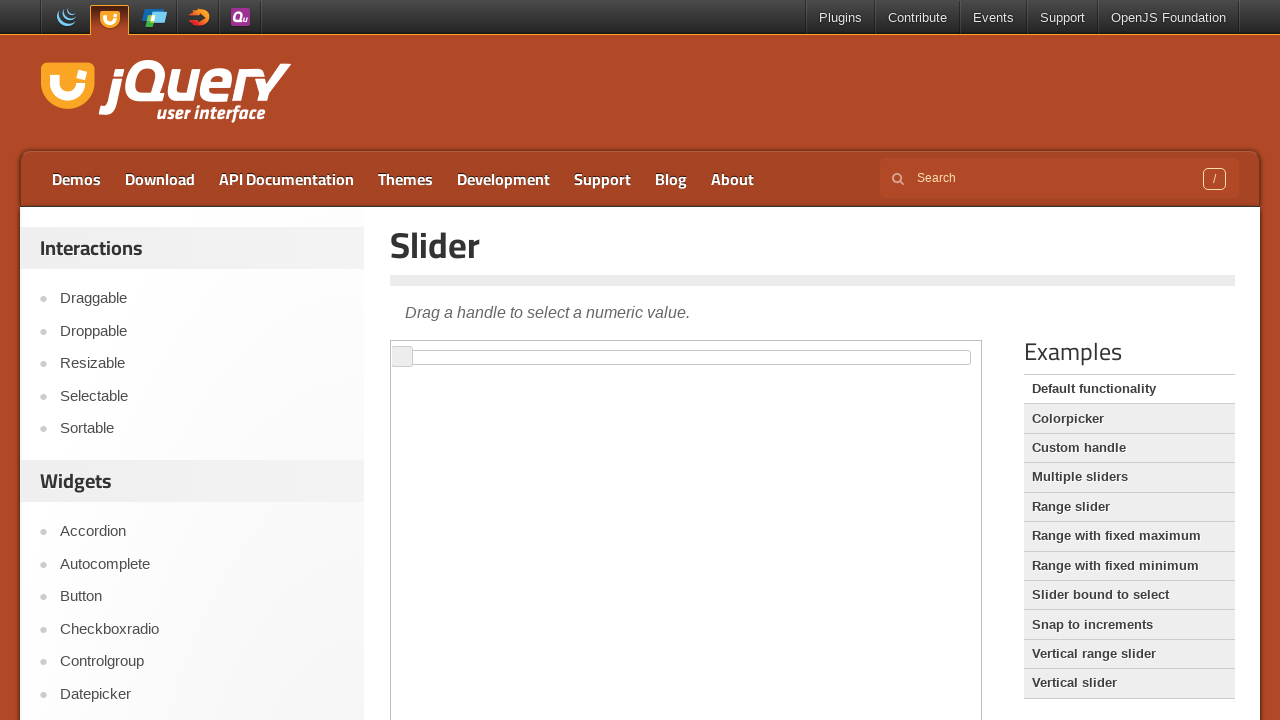

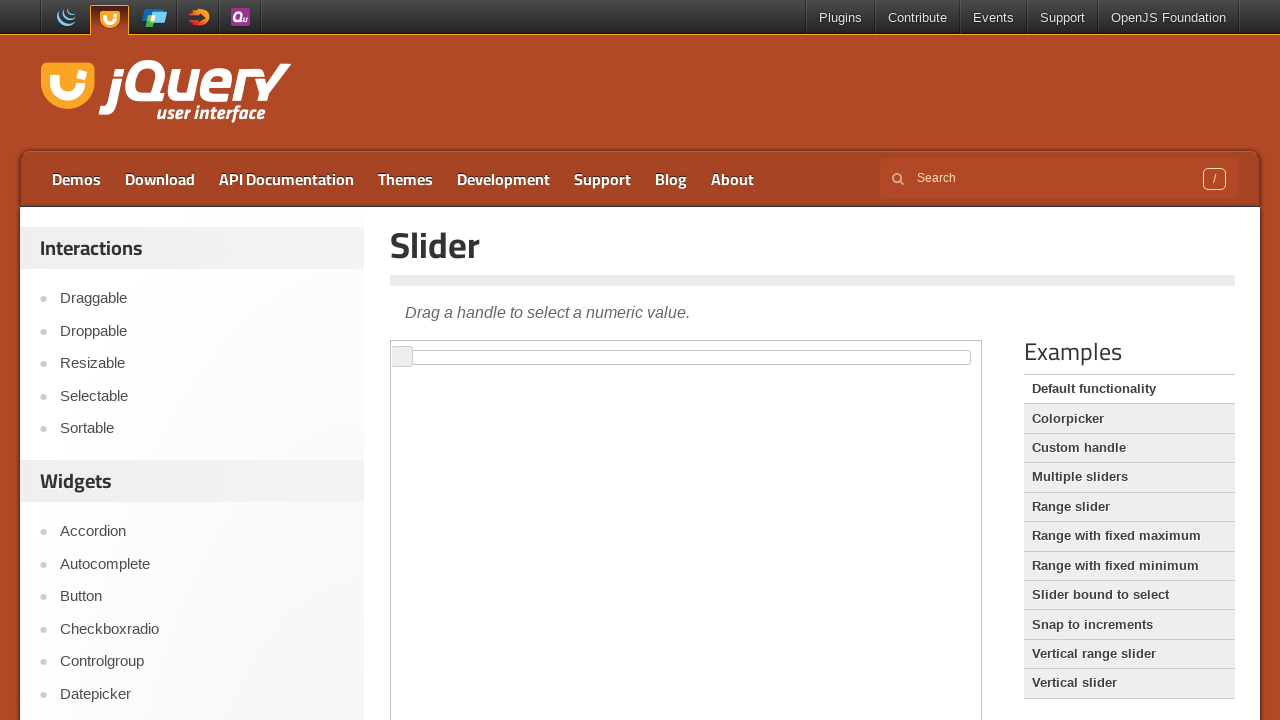